Sets up browser and navigates to World Market homepage, maximizing the window

Starting URL: https://www.worldmarket.com/

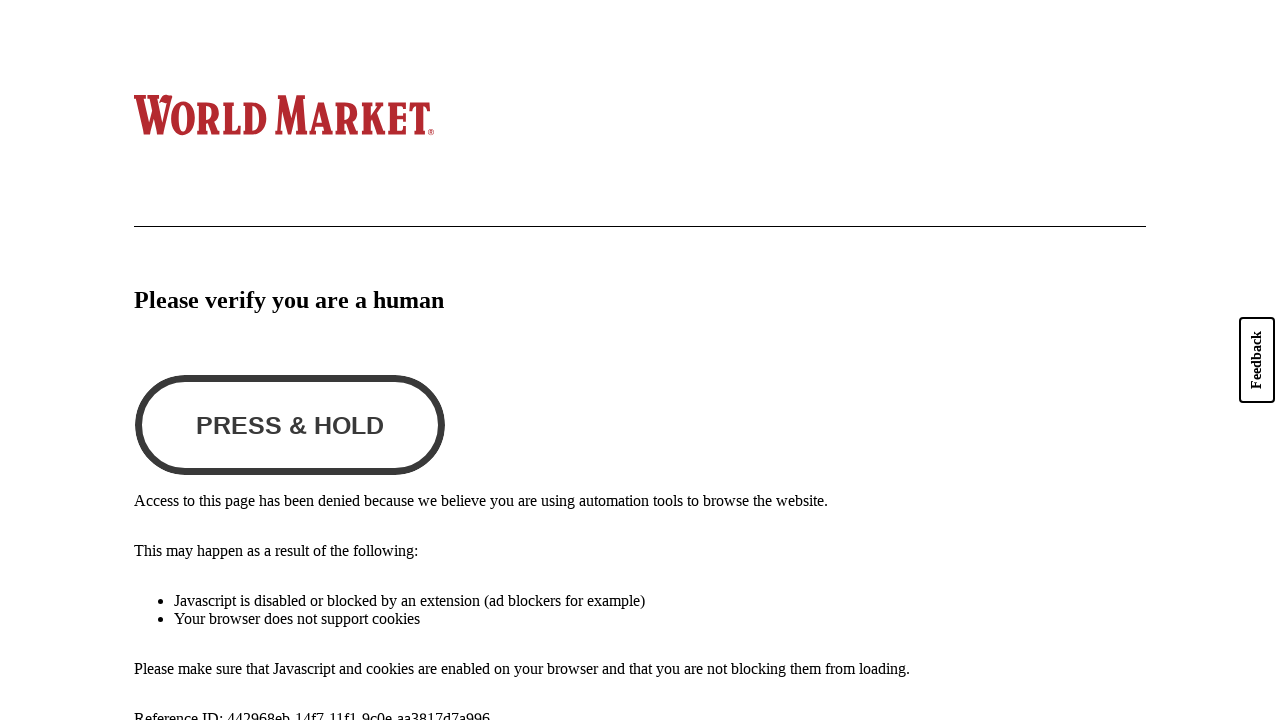

Waited for World Market homepage to fully load
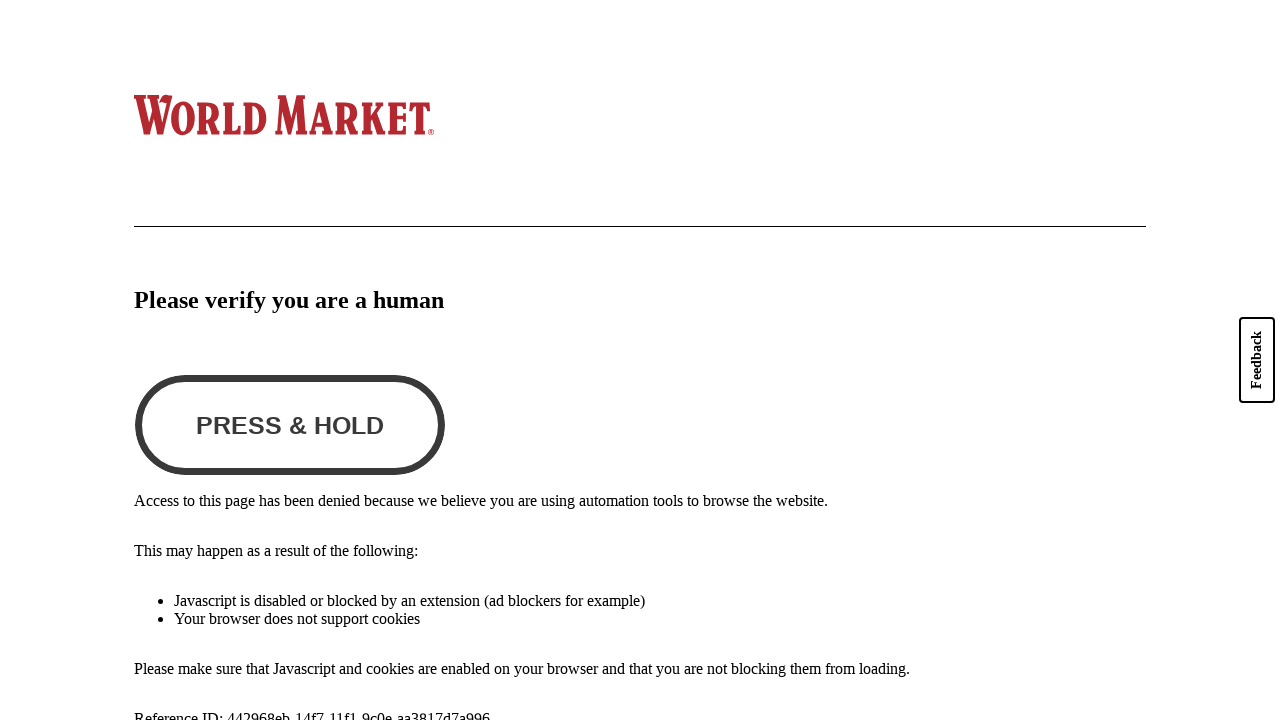

Maximized browser window
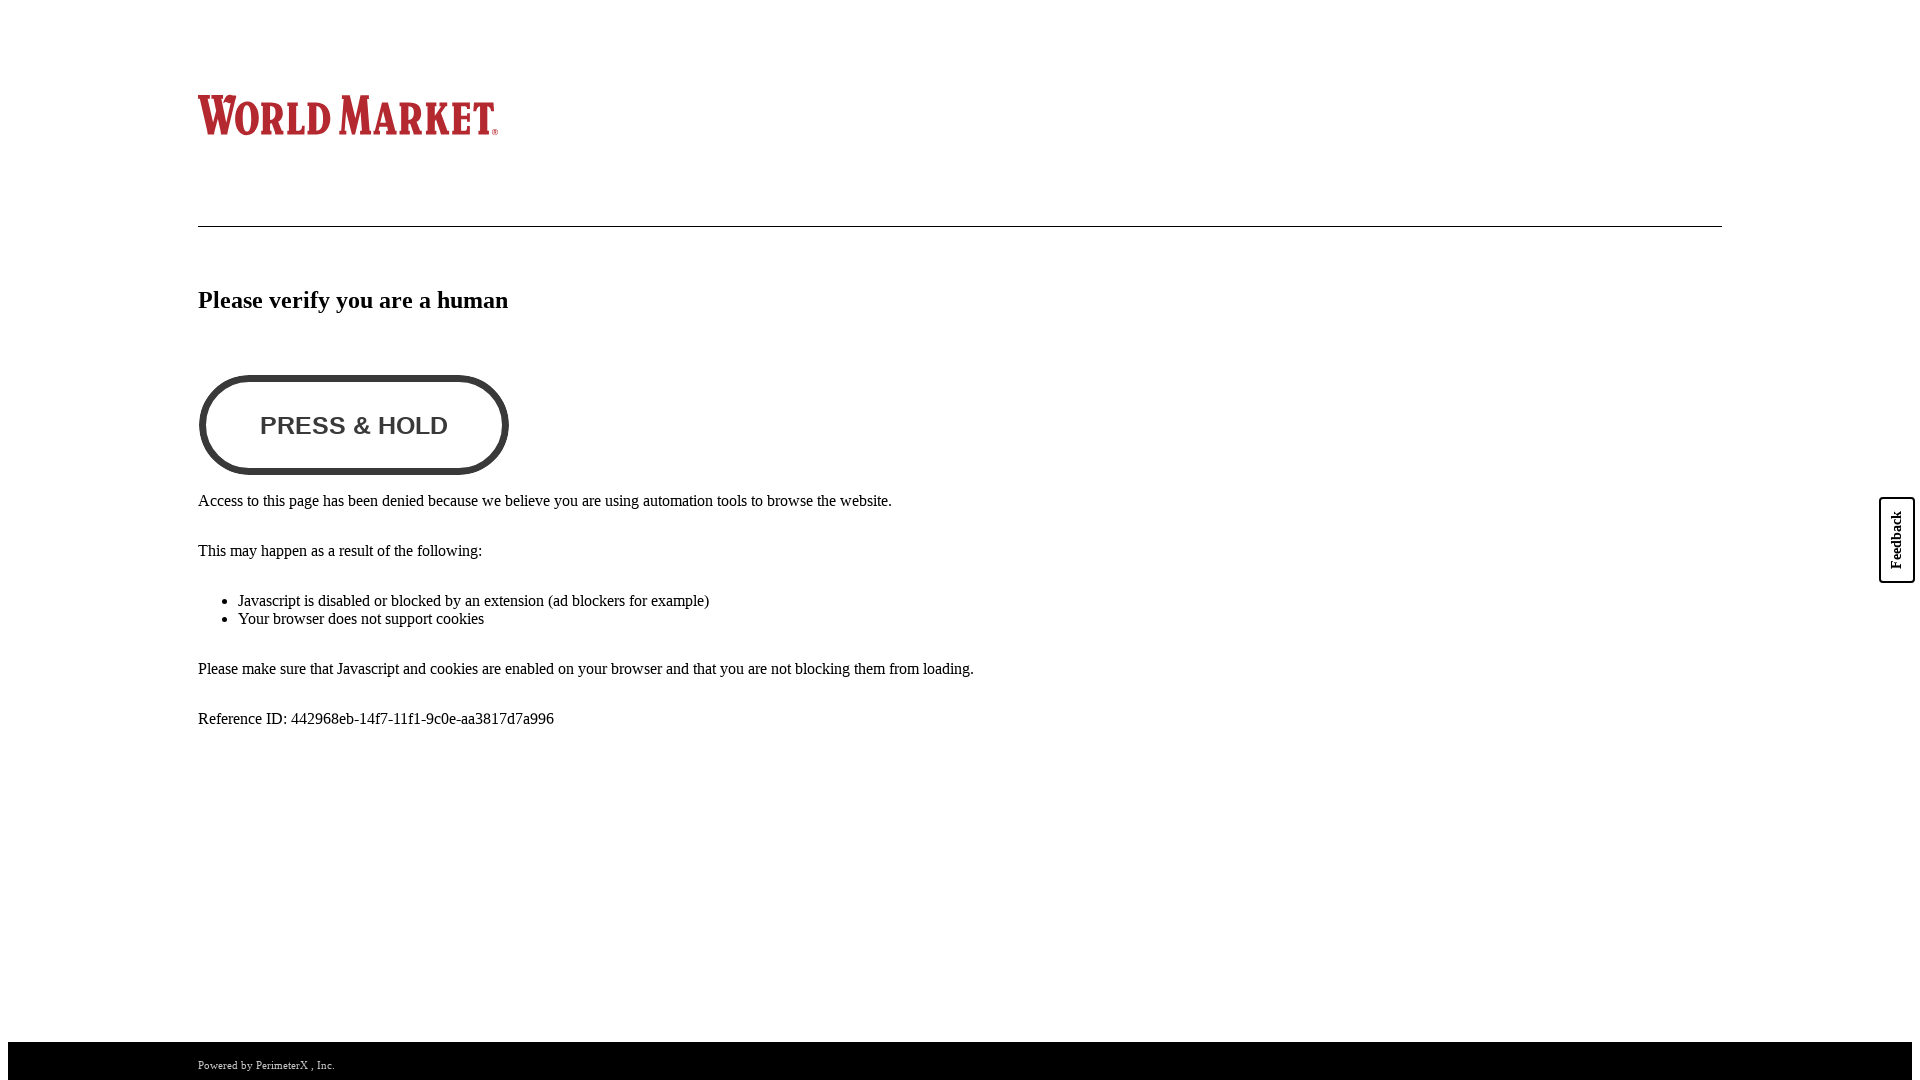

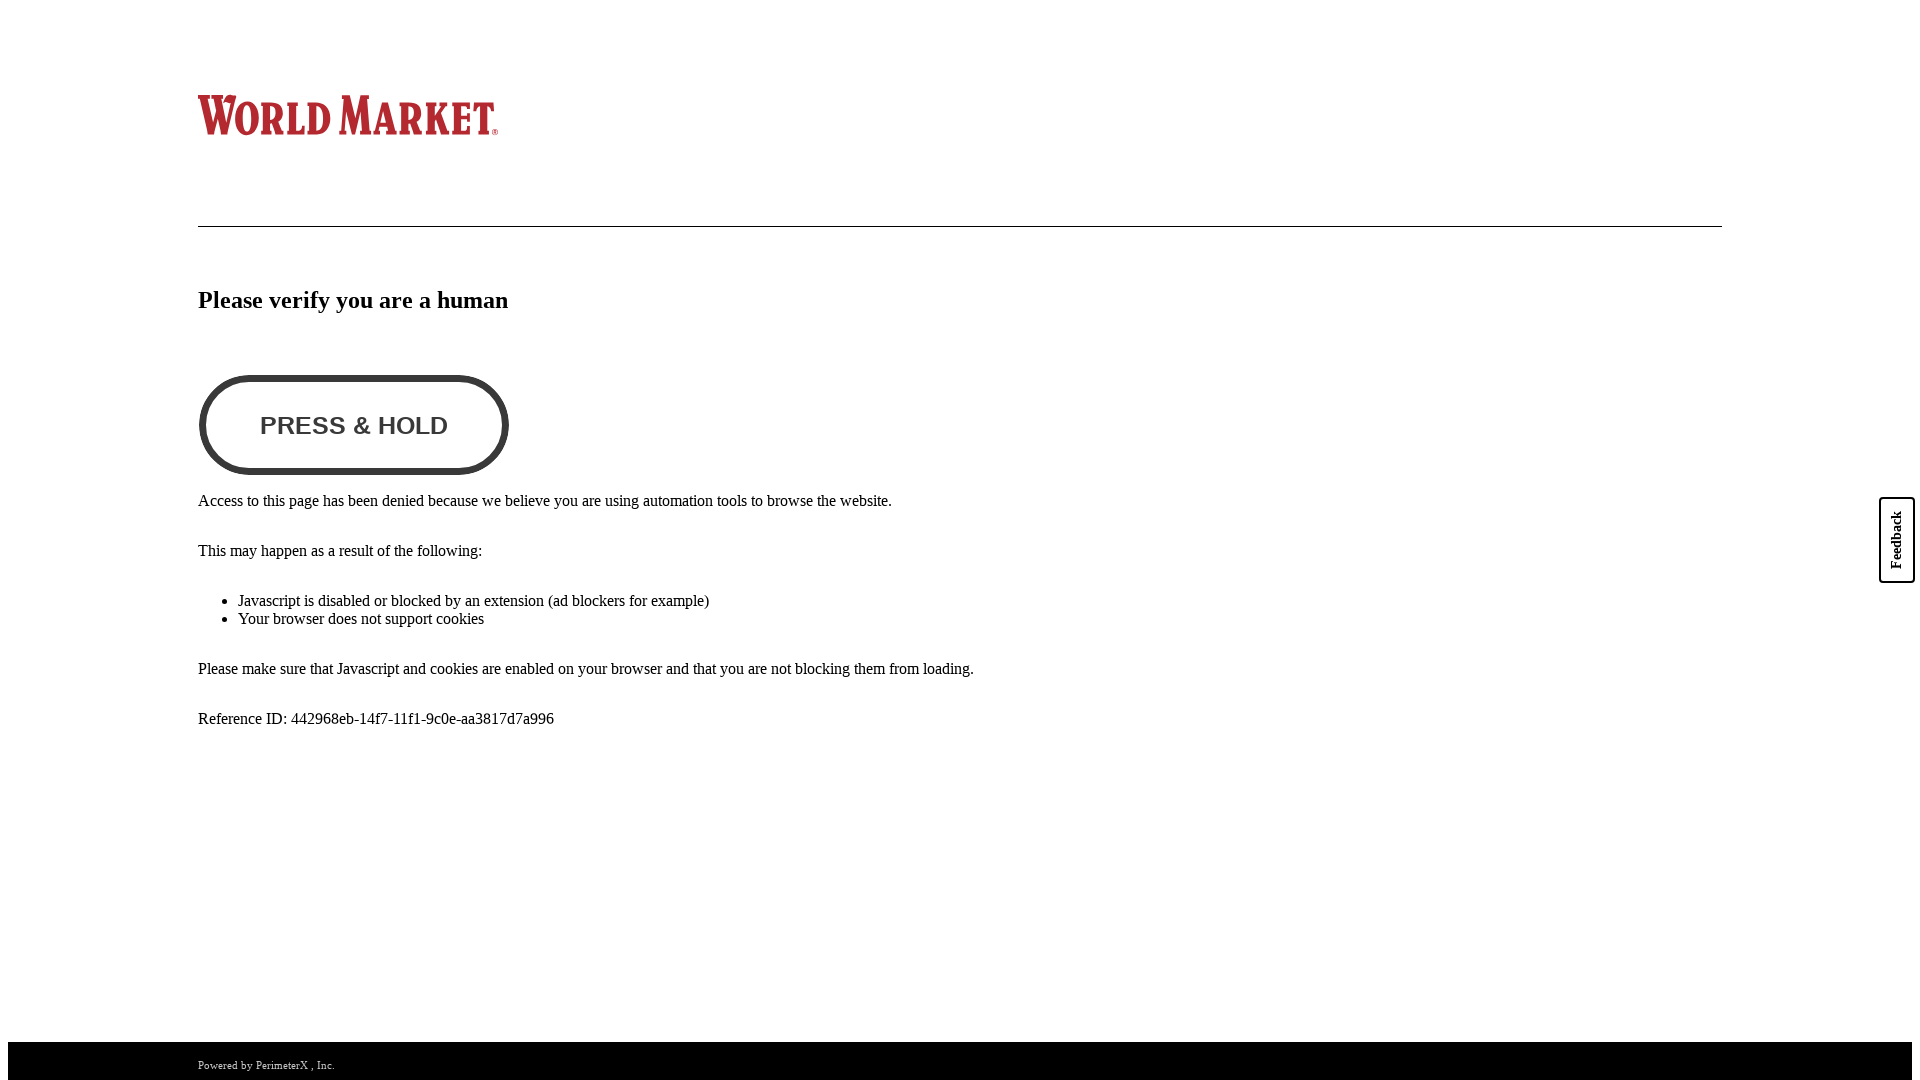